Tests clicking a dynamically created button and verifying the alert that appears

Starting URL: https://igorsmasc.github.io/praticando_waits/

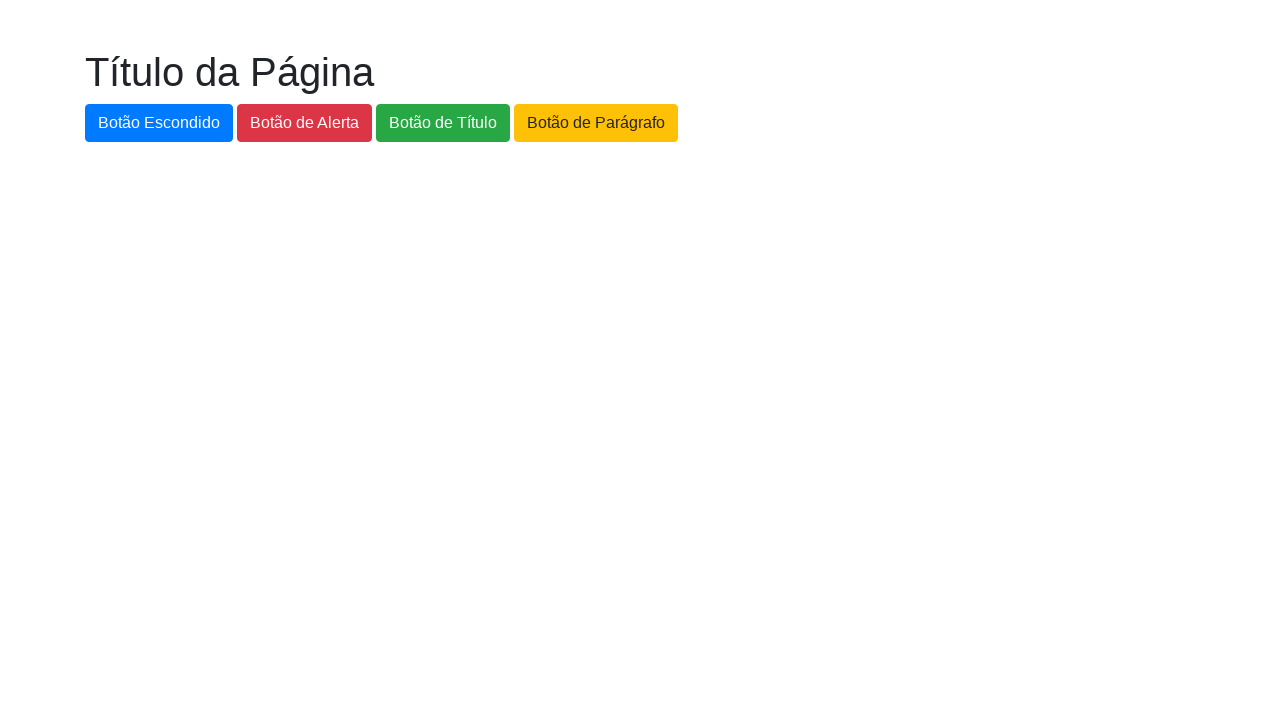

Clicked the 'botao-novo' button to create a new button at (736, 123) on #botao-novo
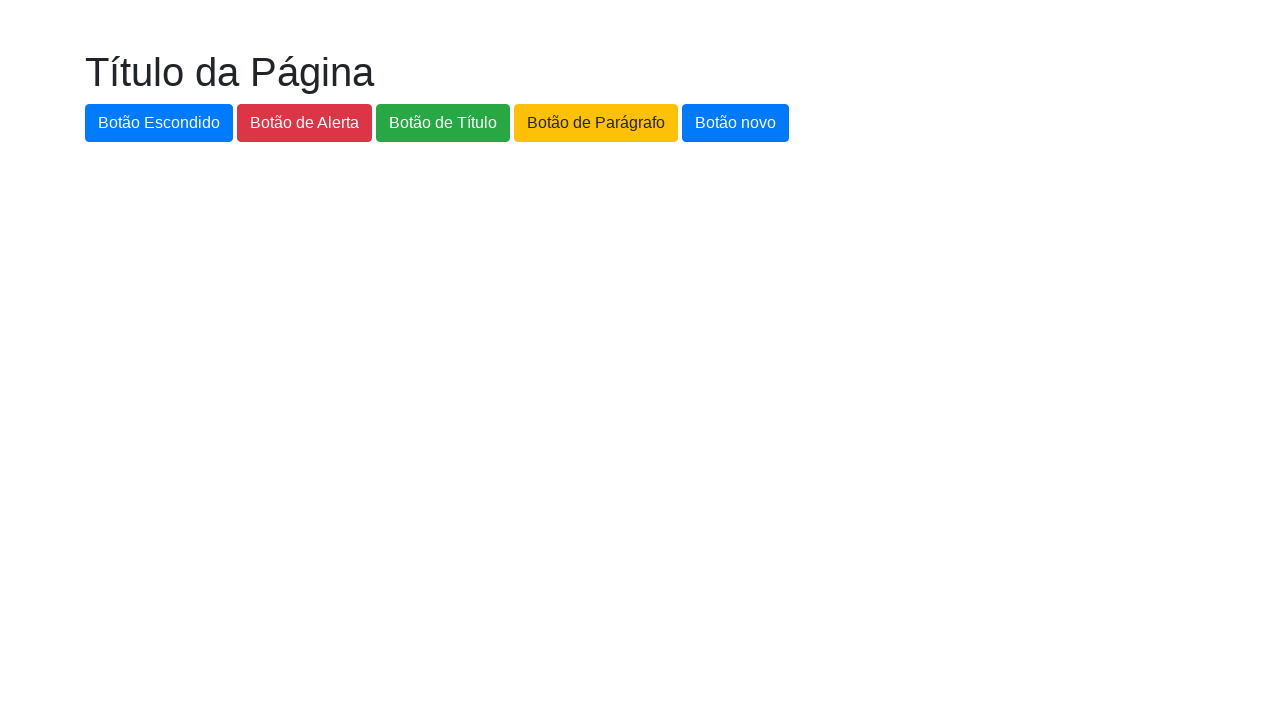

Set up dialog handler to accept alerts
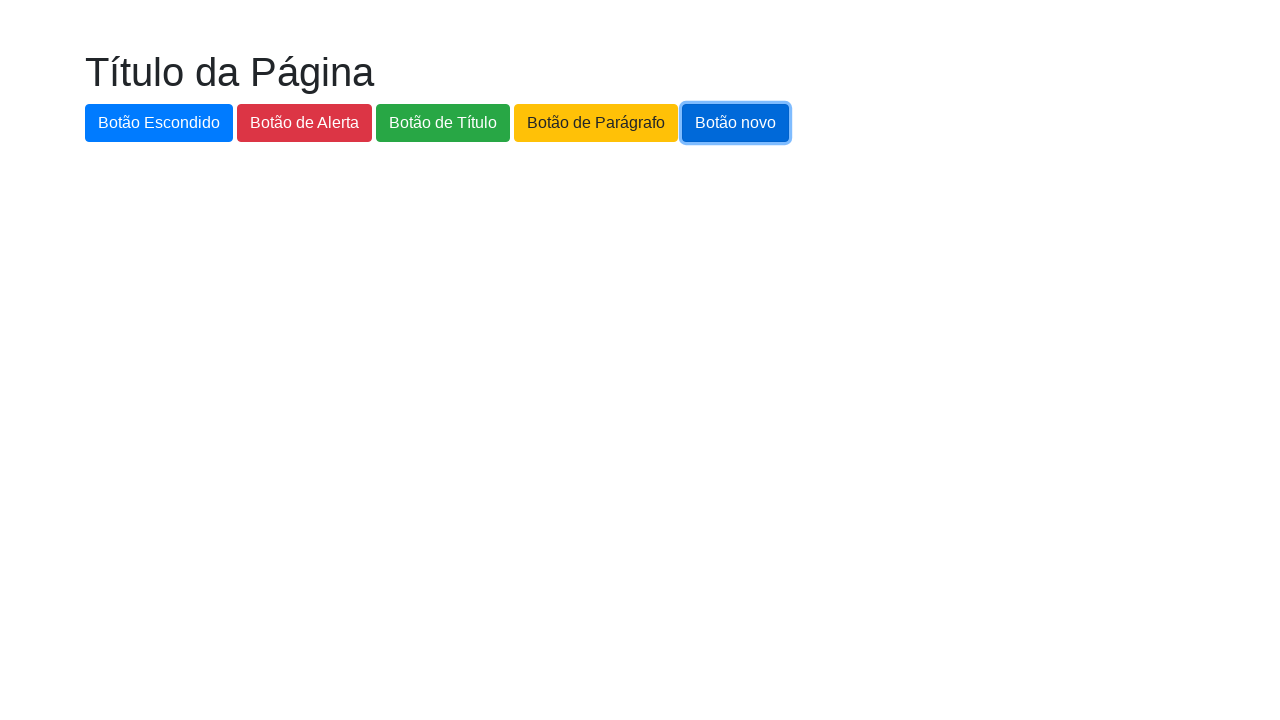

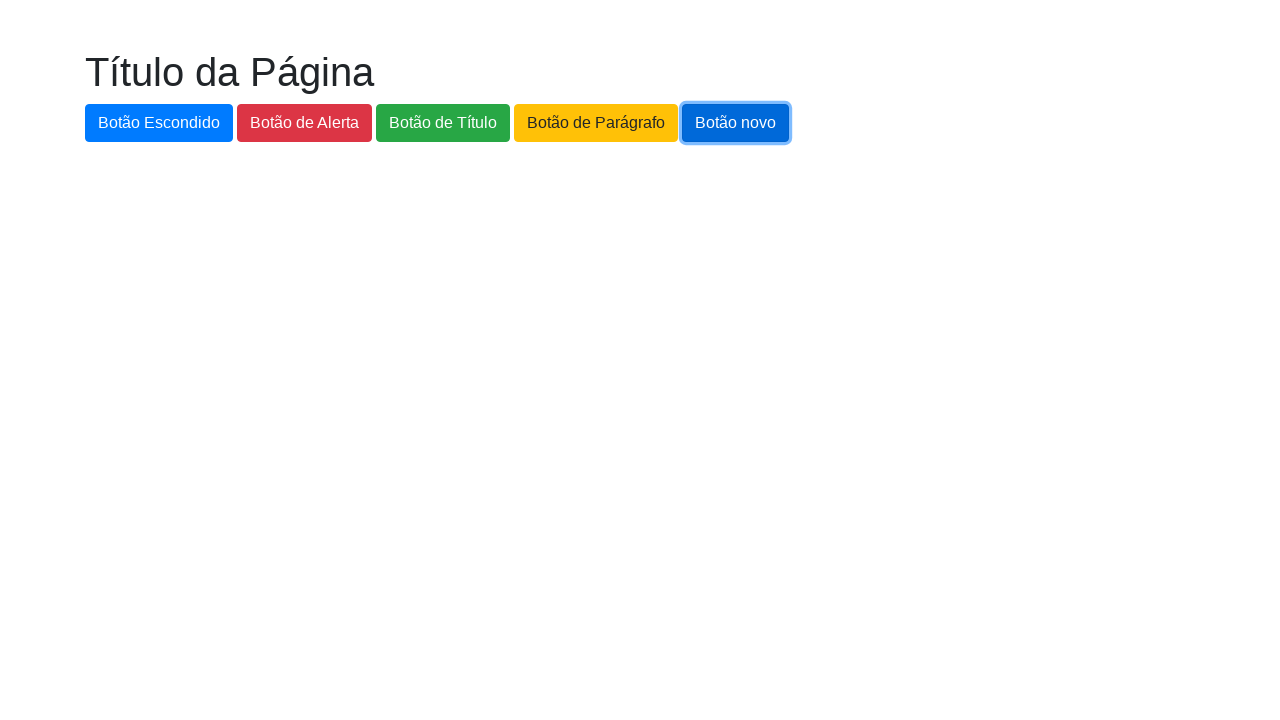